Tests DuckDuckGo search functionality by entering a search query for "BrowserStack Selenium", pressing Enter, and verifying the page title contains the expected search results title.

Starting URL: https://www.duckduckgo.com

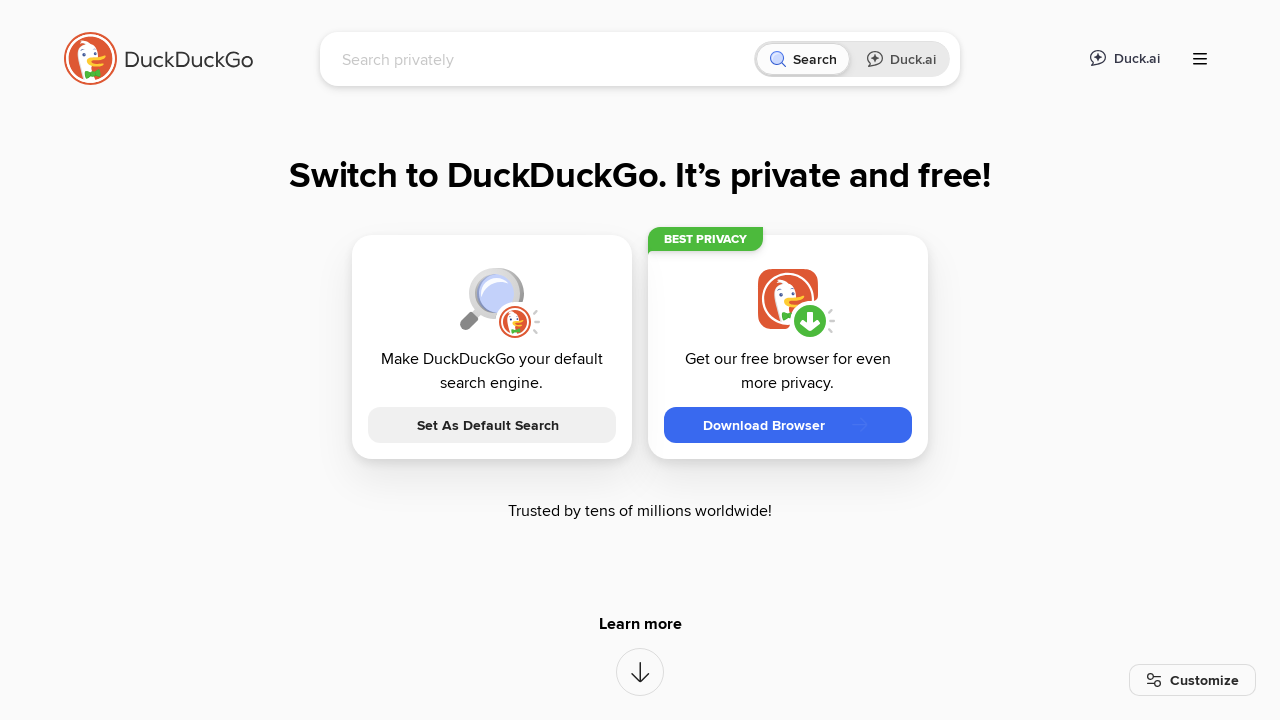

Clicked on the search input field at (544, 59) on [name='q']
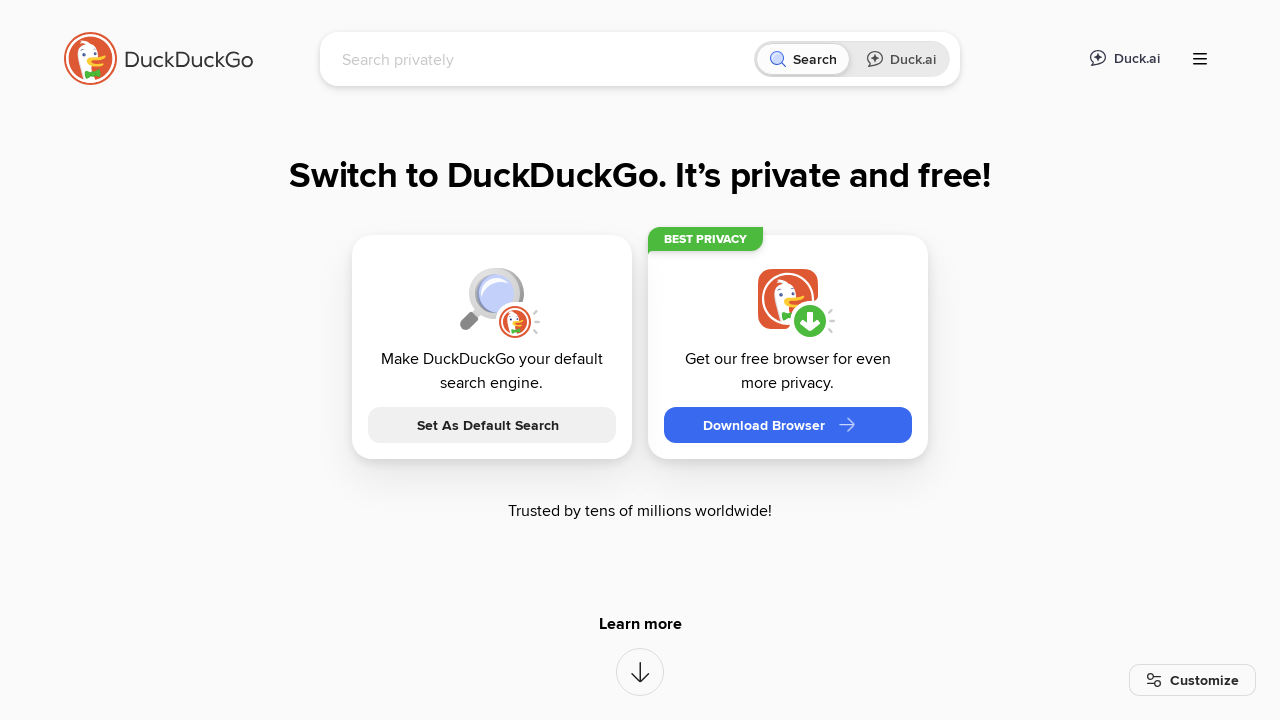

Entered search query 'BrowserStack Selenium' in search field on [name='q']
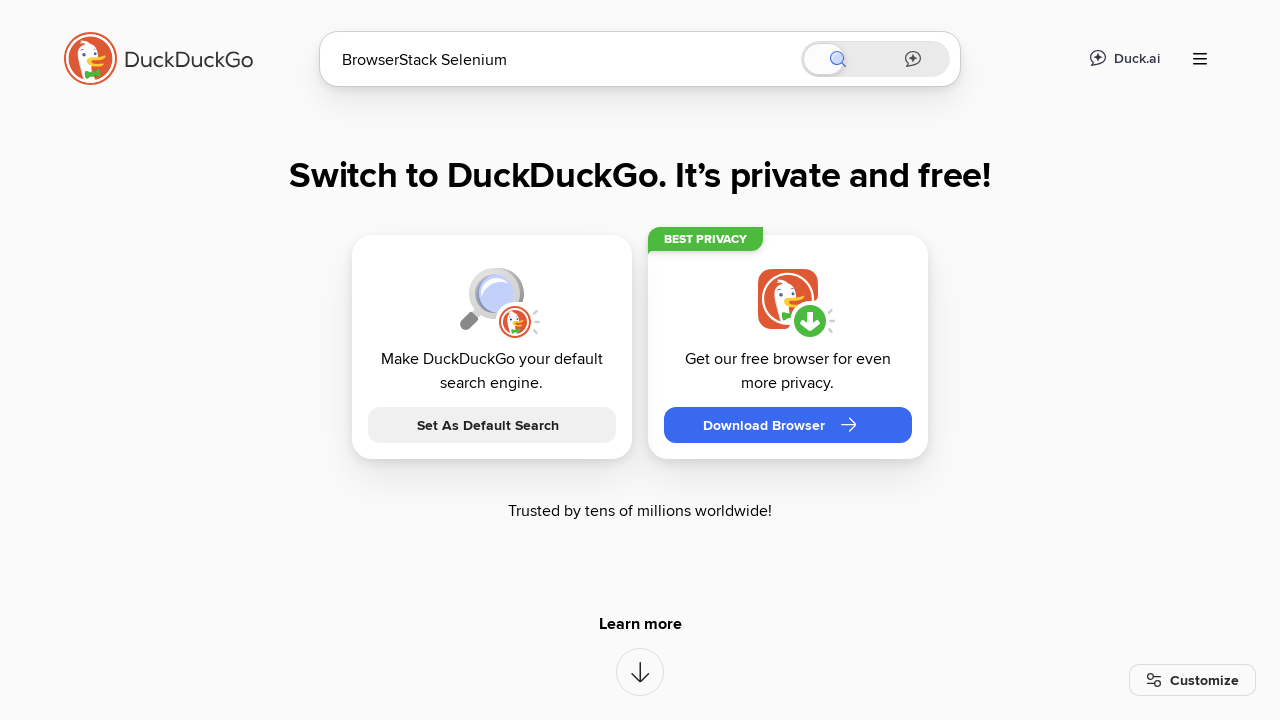

Pressed Enter to submit the search query on [name='q']
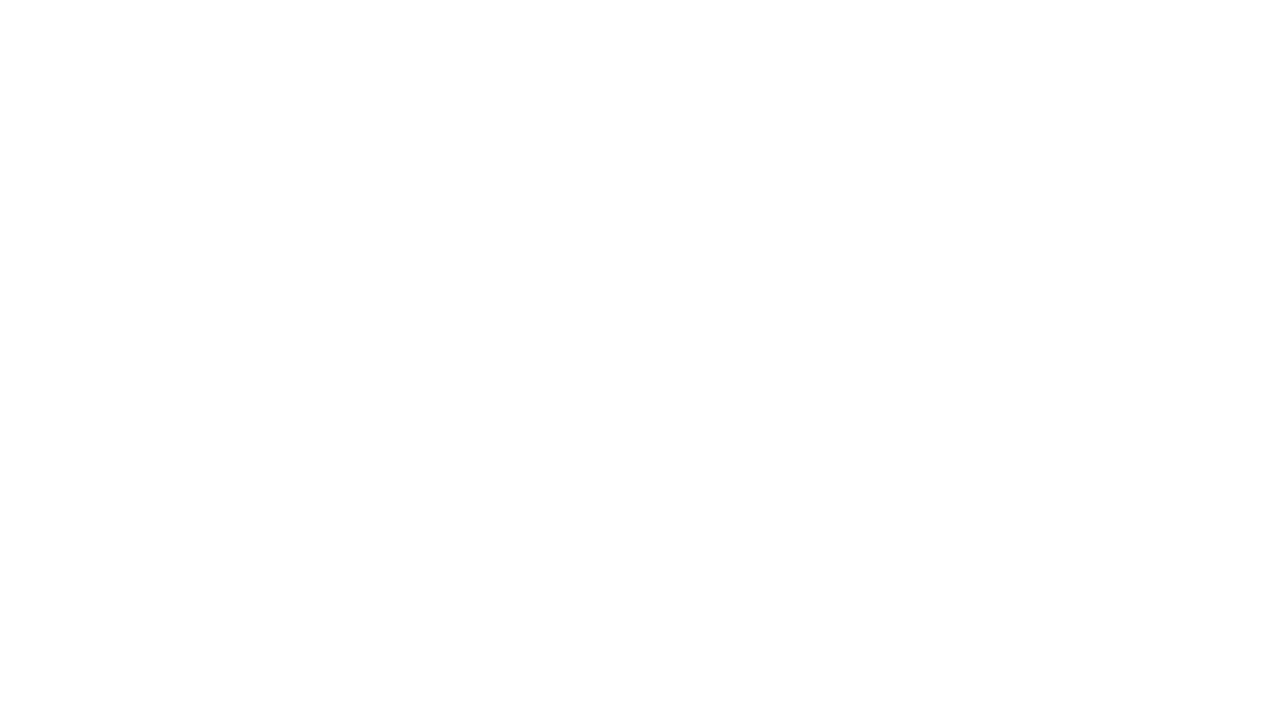

Page loaded with search results for 'BrowserStack Selenium'
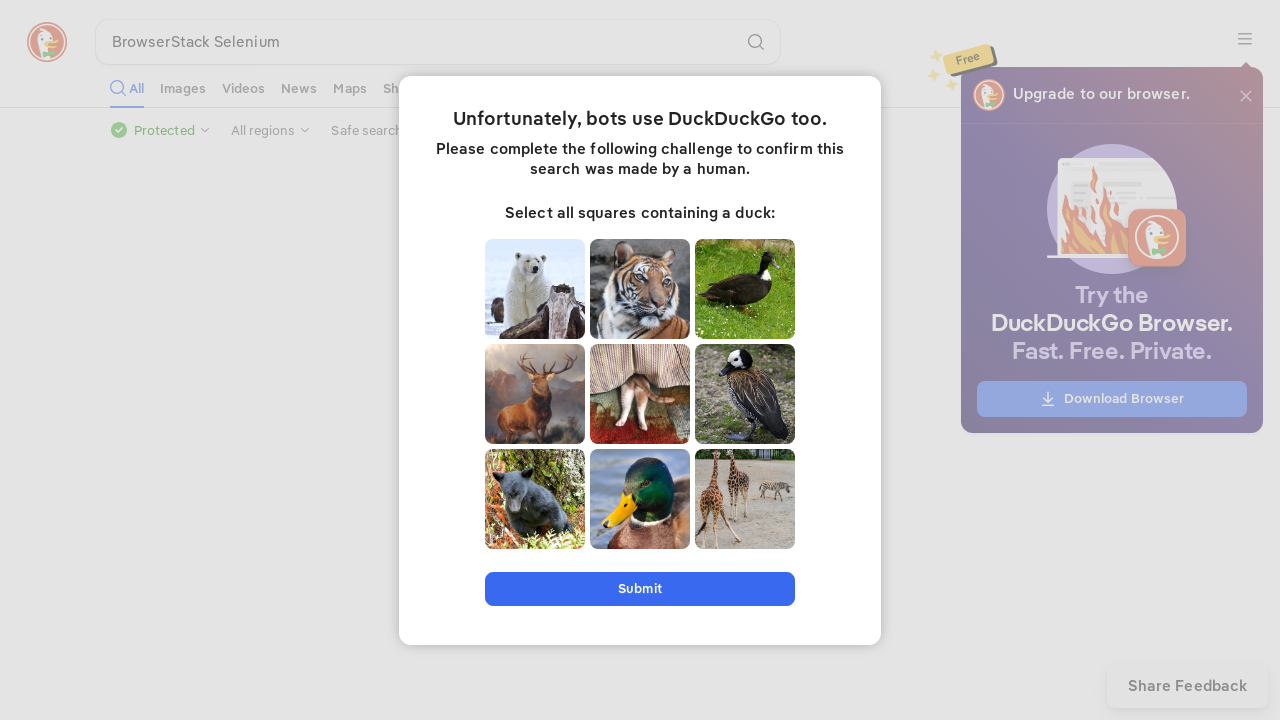

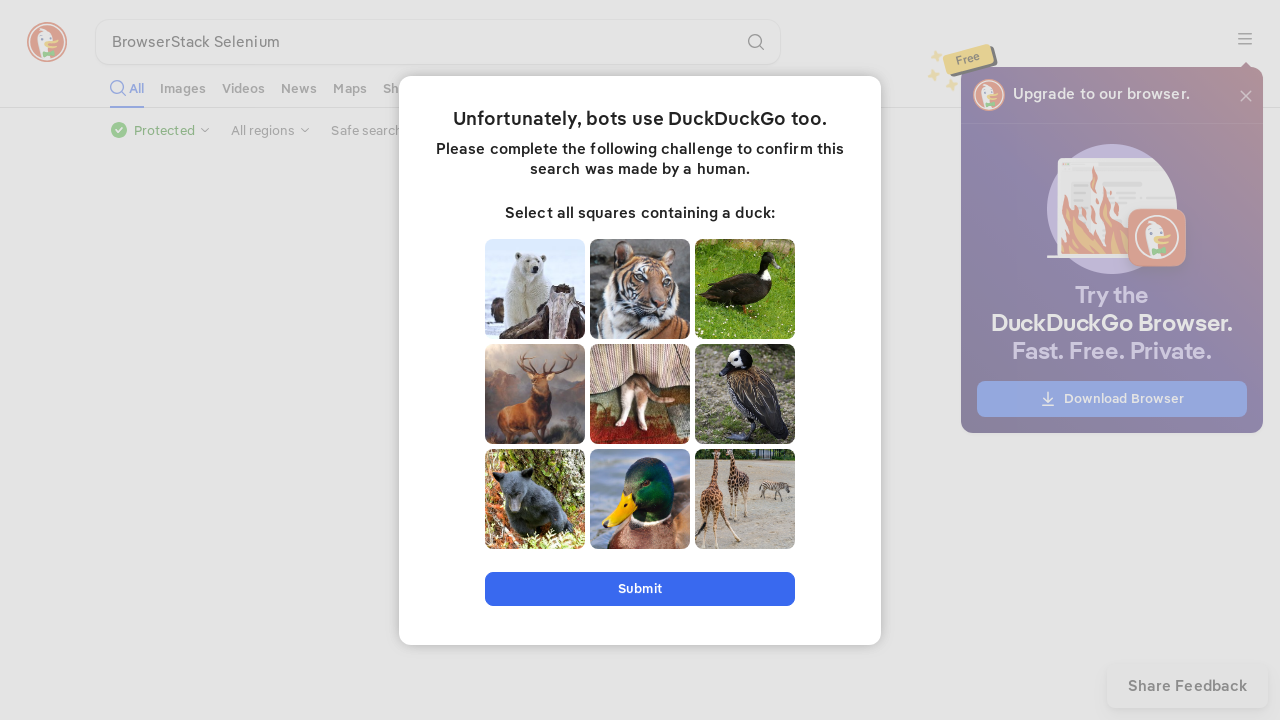